Navigates to a Velocidrone leaderboard page, extracts the scenario and track name, clicks on the "Race Mode" tab, and waits for the leaderboard results table to load.

Starting URL: https://www.velocidrone.com/leaderboard/16/1777/All

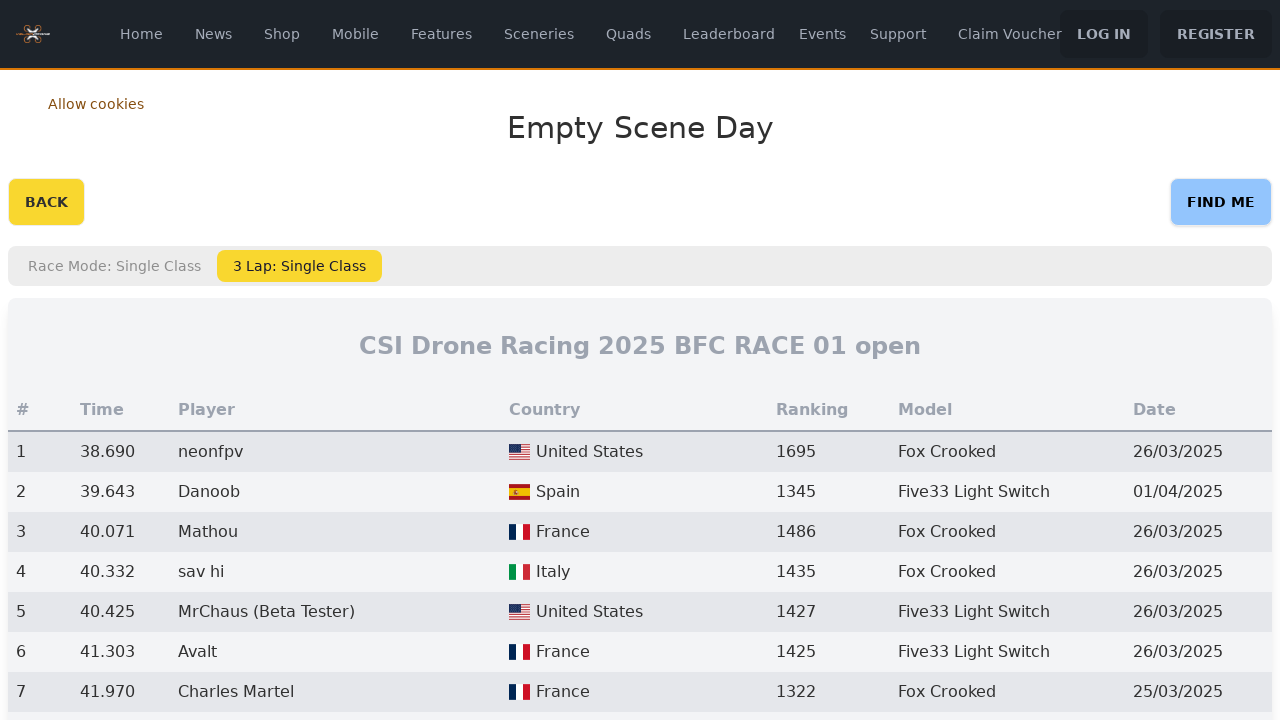

Waited for scenario heading to be visible
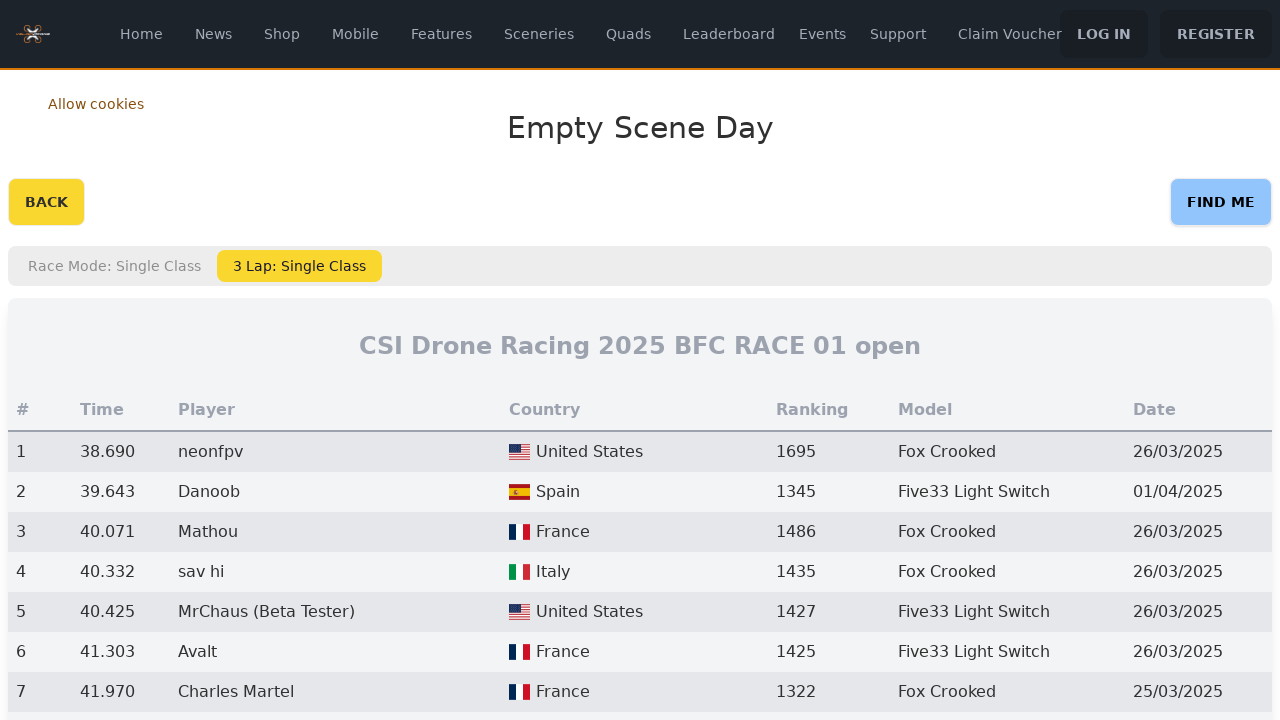

Waited for track name heading to load
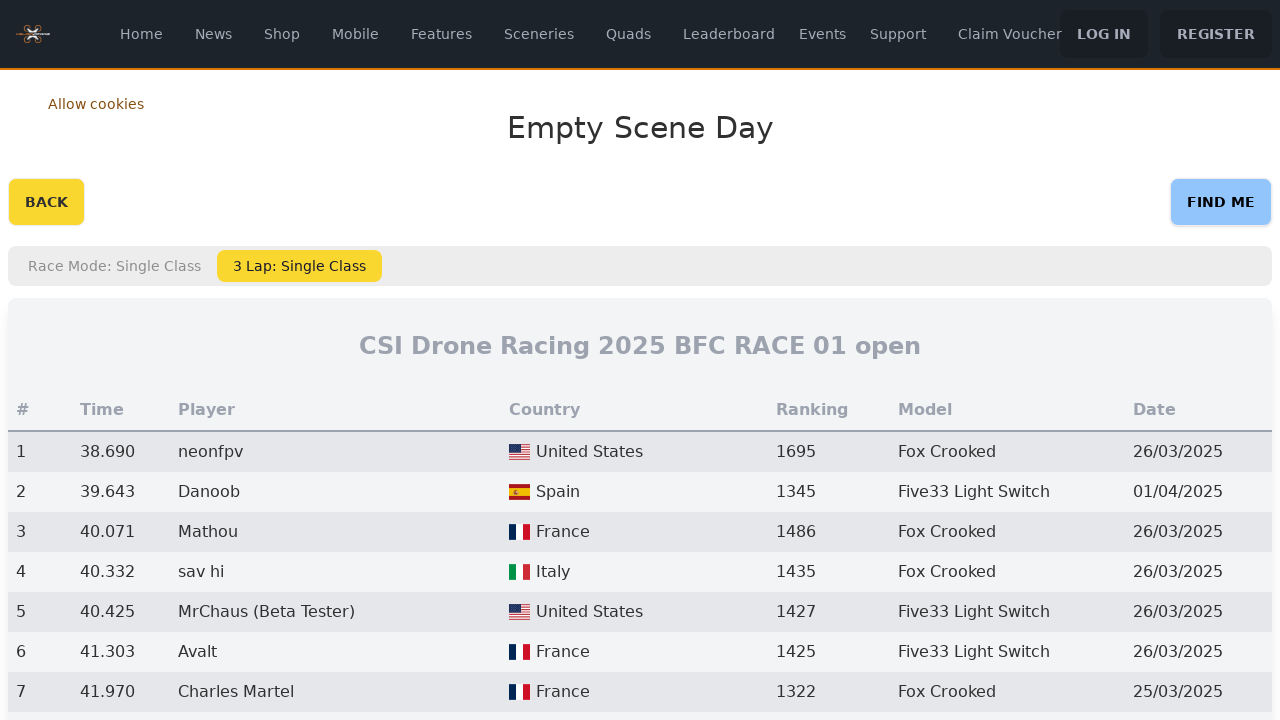

Clicked on the 'Race Mode' tab at (114, 266) on xpath=//a[contains(text(), 'Race Mode')]
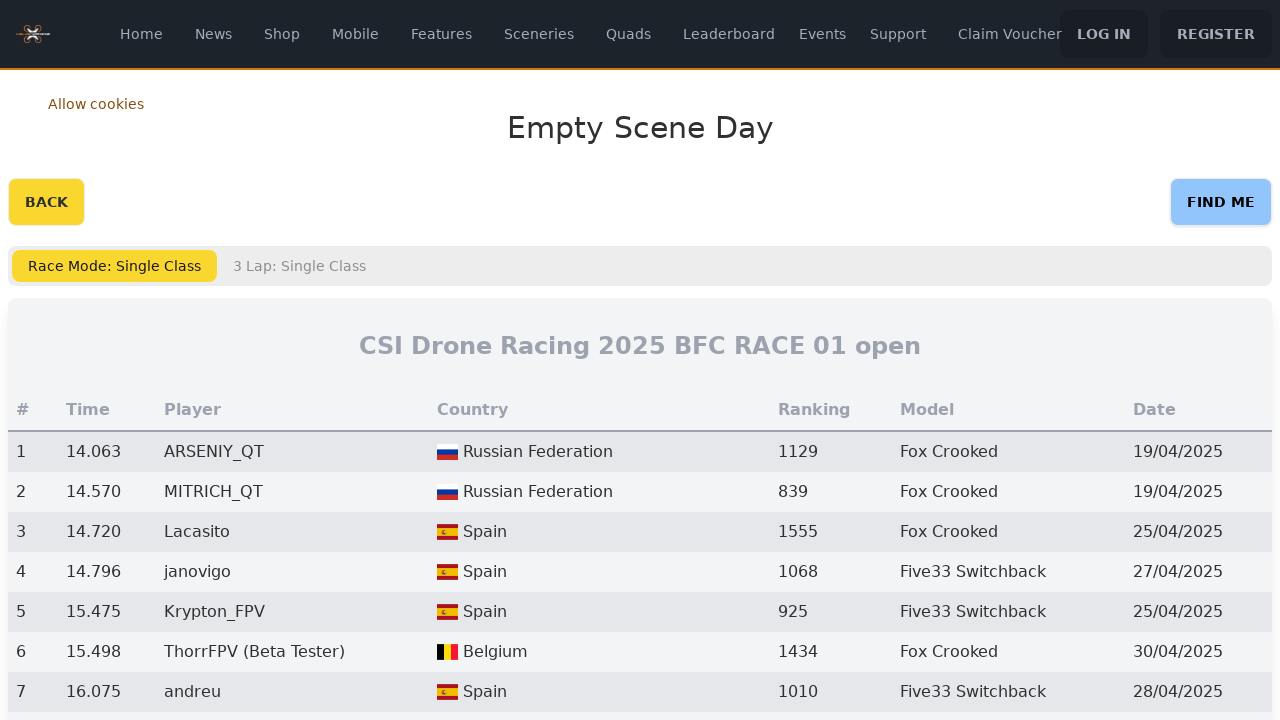

Waited for leaderboard results table to load
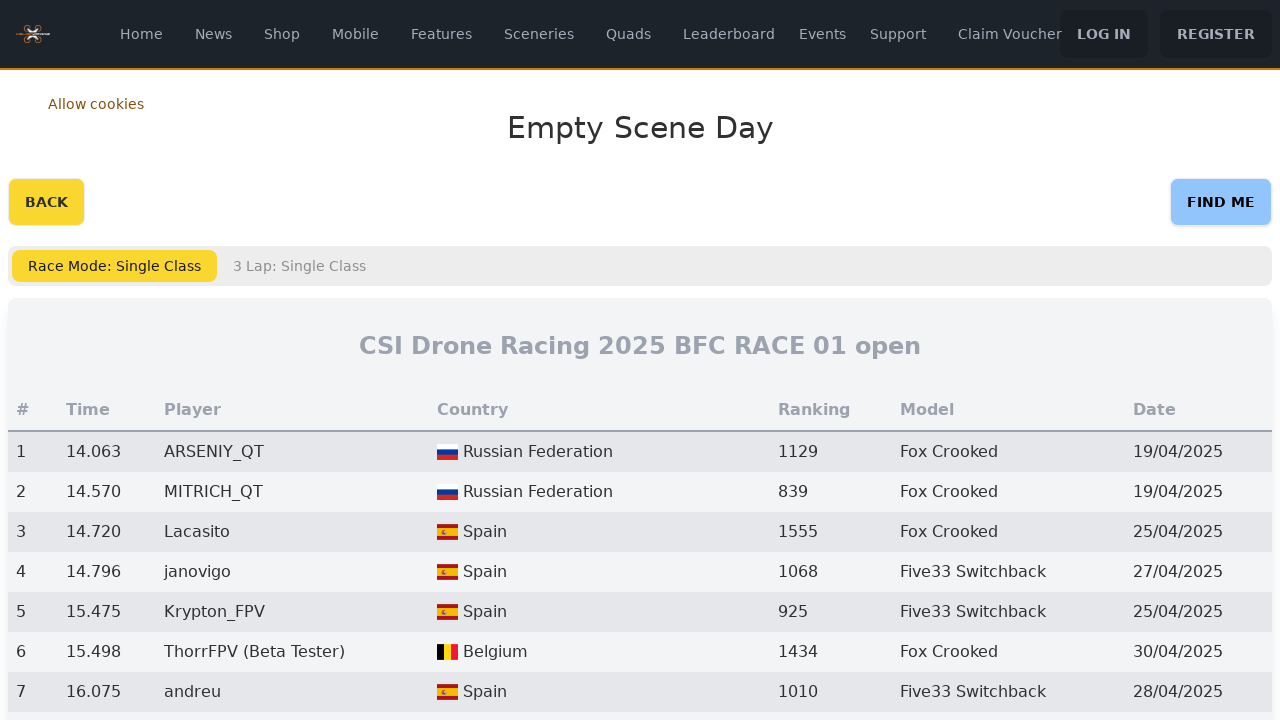

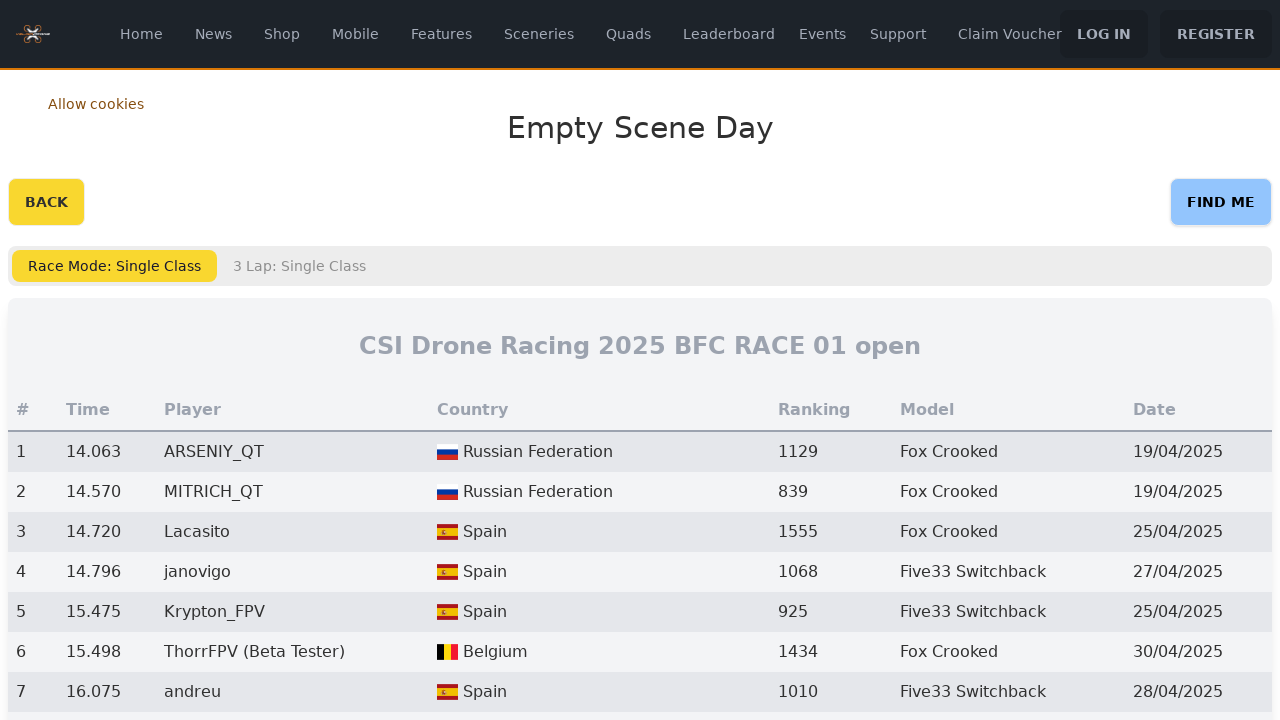